Tests that the complete all checkbox state updates correctly when items are completed and cleared

Starting URL: https://demo.playwright.dev/todomvc

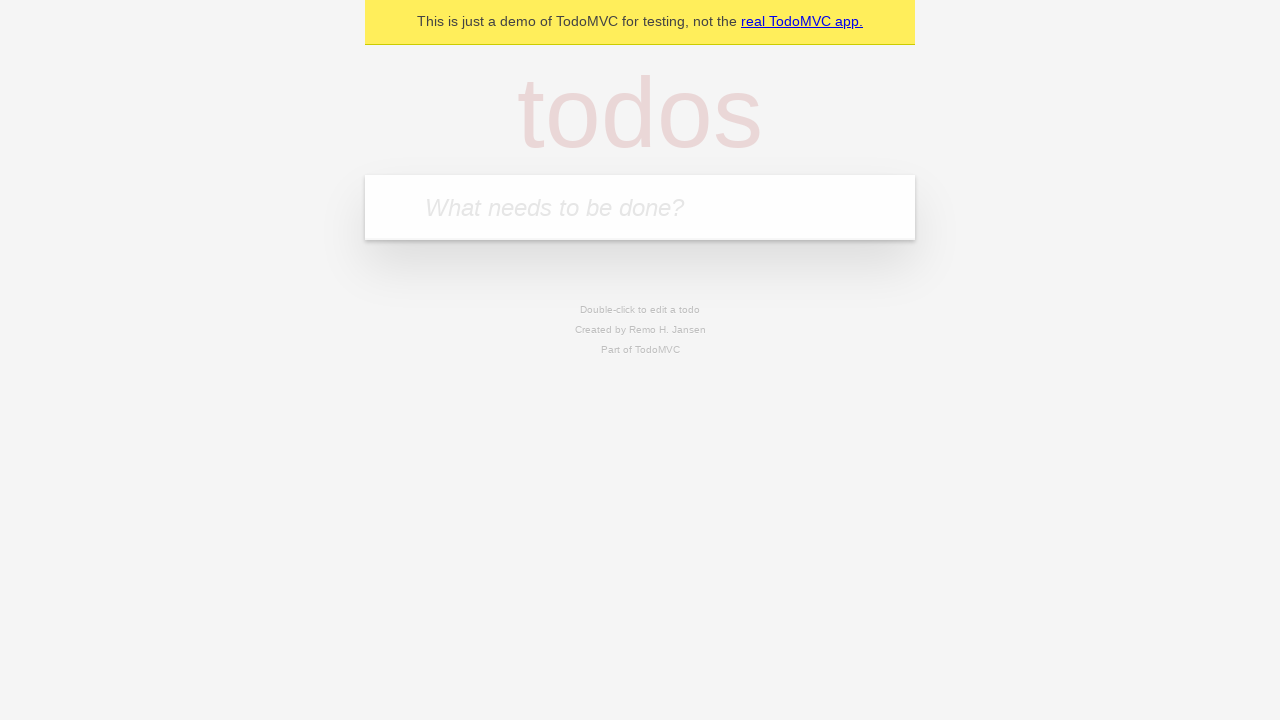

Filled new todo input with 'buy some cheese' on internal:attr=[placeholder="What needs to be done?"i]
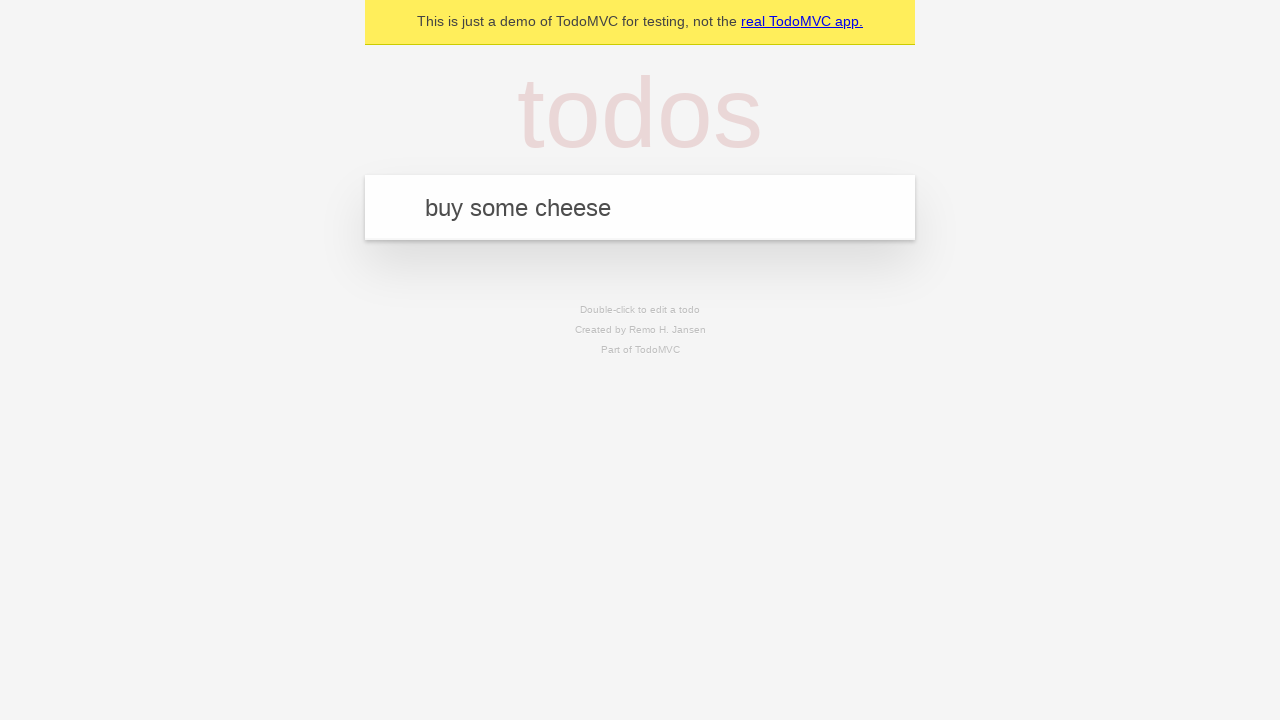

Pressed Enter to add todo 'buy some cheese' on internal:attr=[placeholder="What needs to be done?"i]
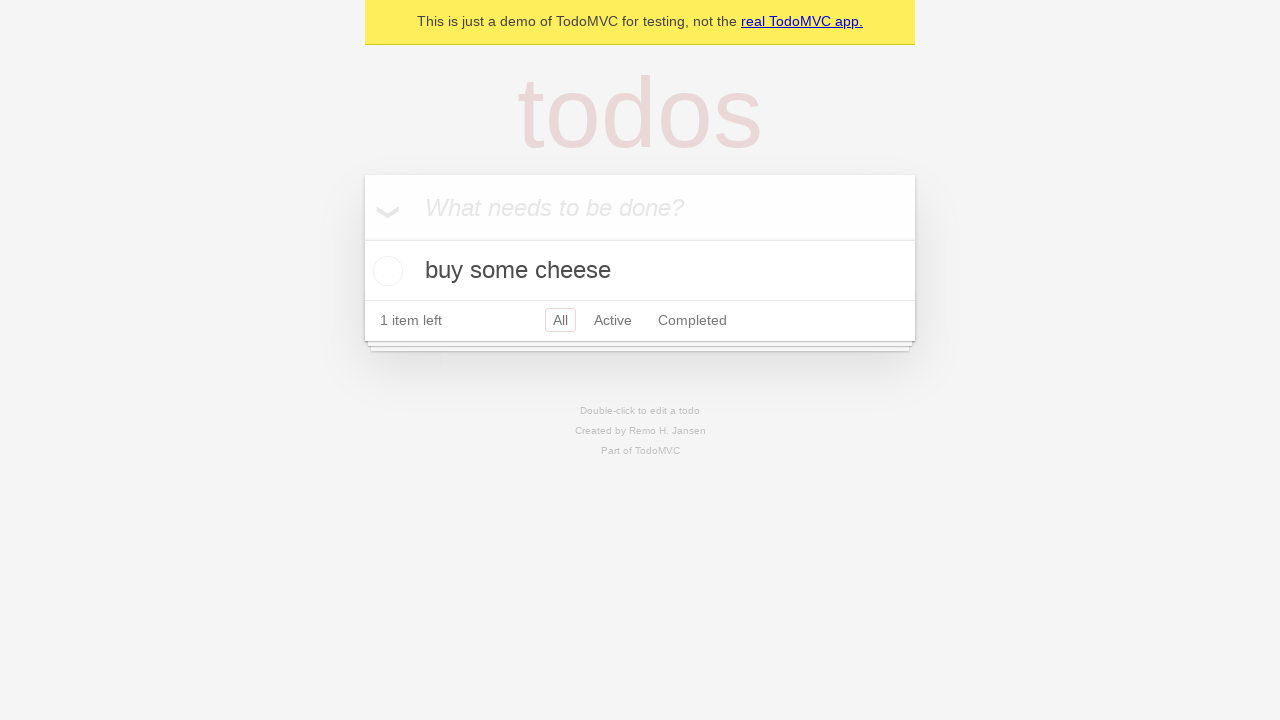

Filled new todo input with 'feed the cat' on internal:attr=[placeholder="What needs to be done?"i]
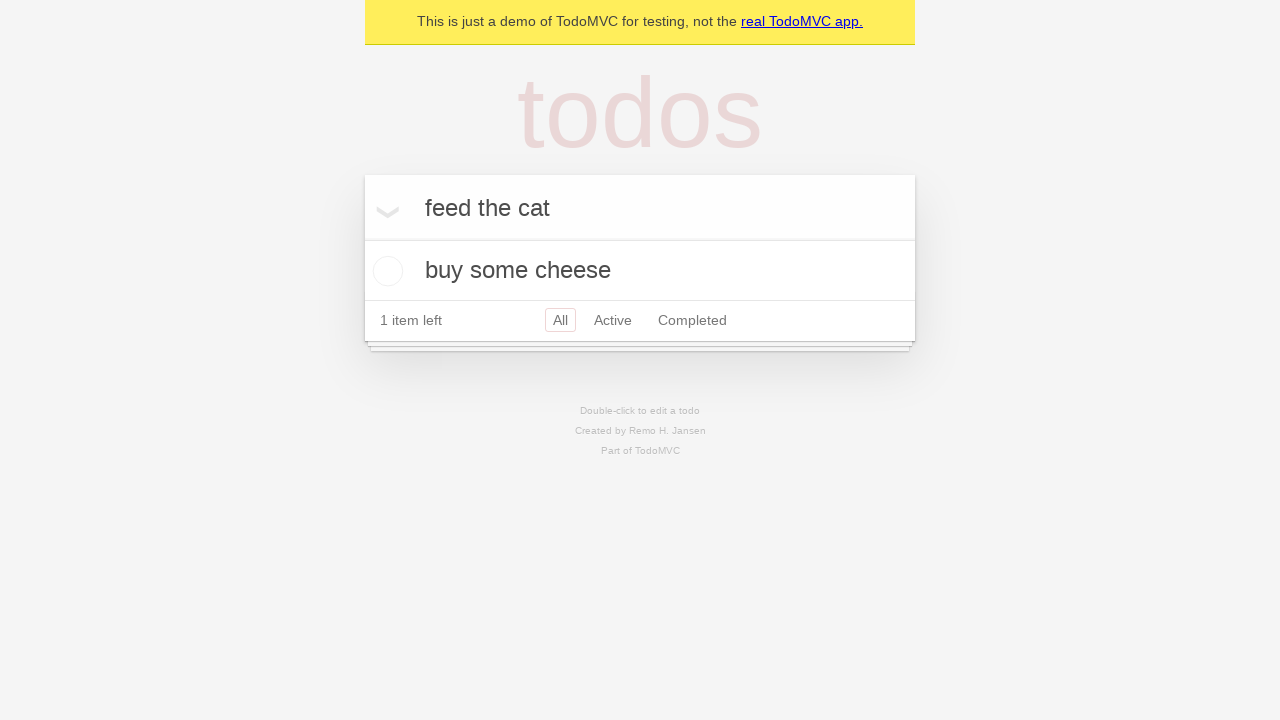

Pressed Enter to add todo 'feed the cat' on internal:attr=[placeholder="What needs to be done?"i]
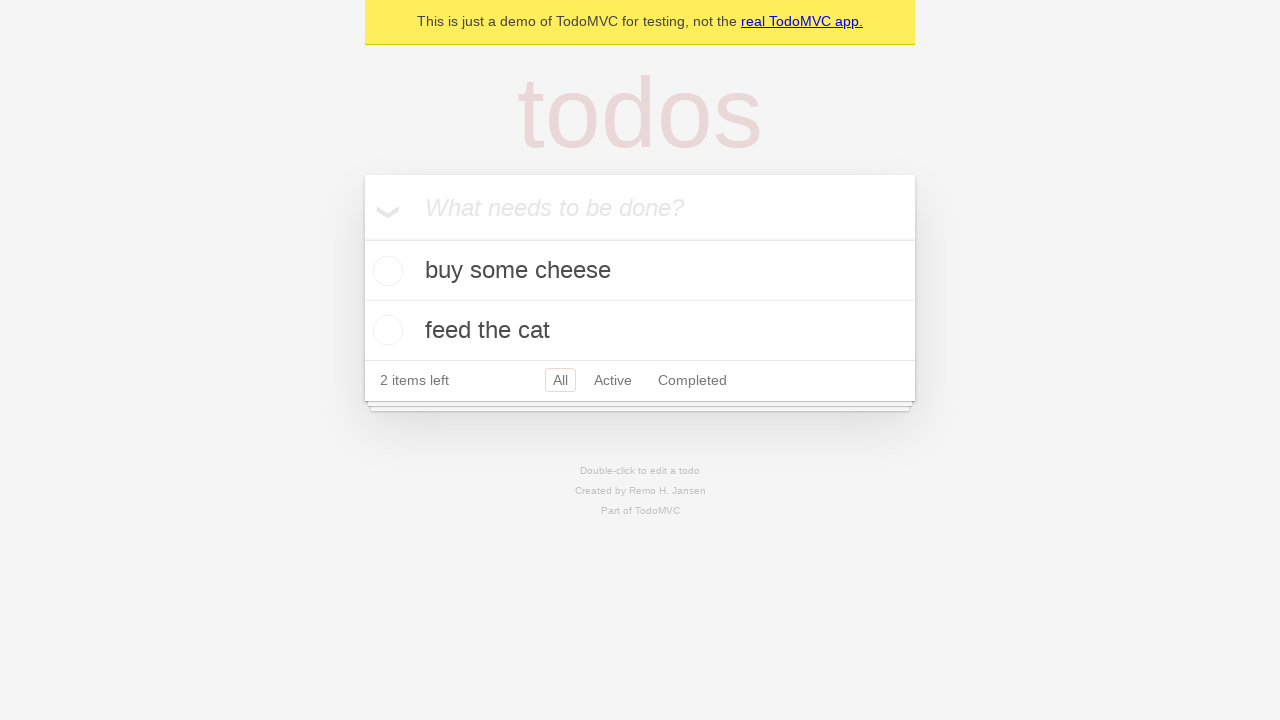

Filled new todo input with 'book a doctors appointment' on internal:attr=[placeholder="What needs to be done?"i]
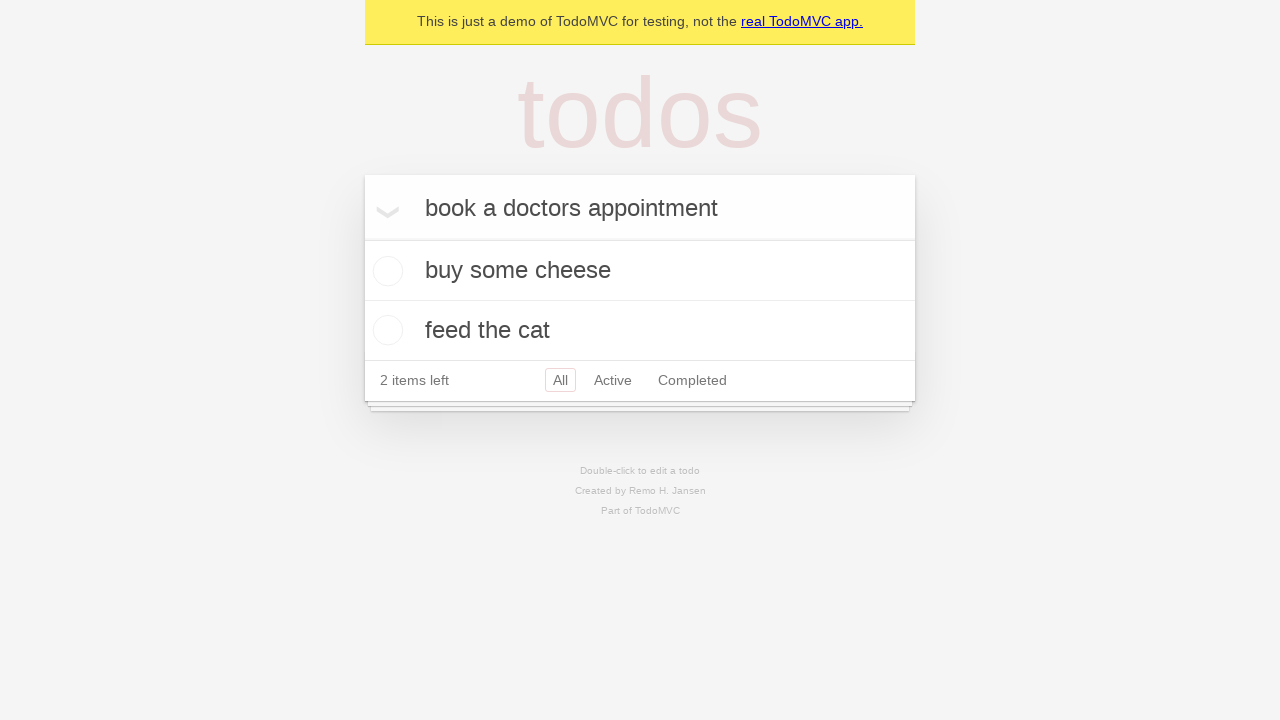

Pressed Enter to add todo 'book a doctors appointment' on internal:attr=[placeholder="What needs to be done?"i]
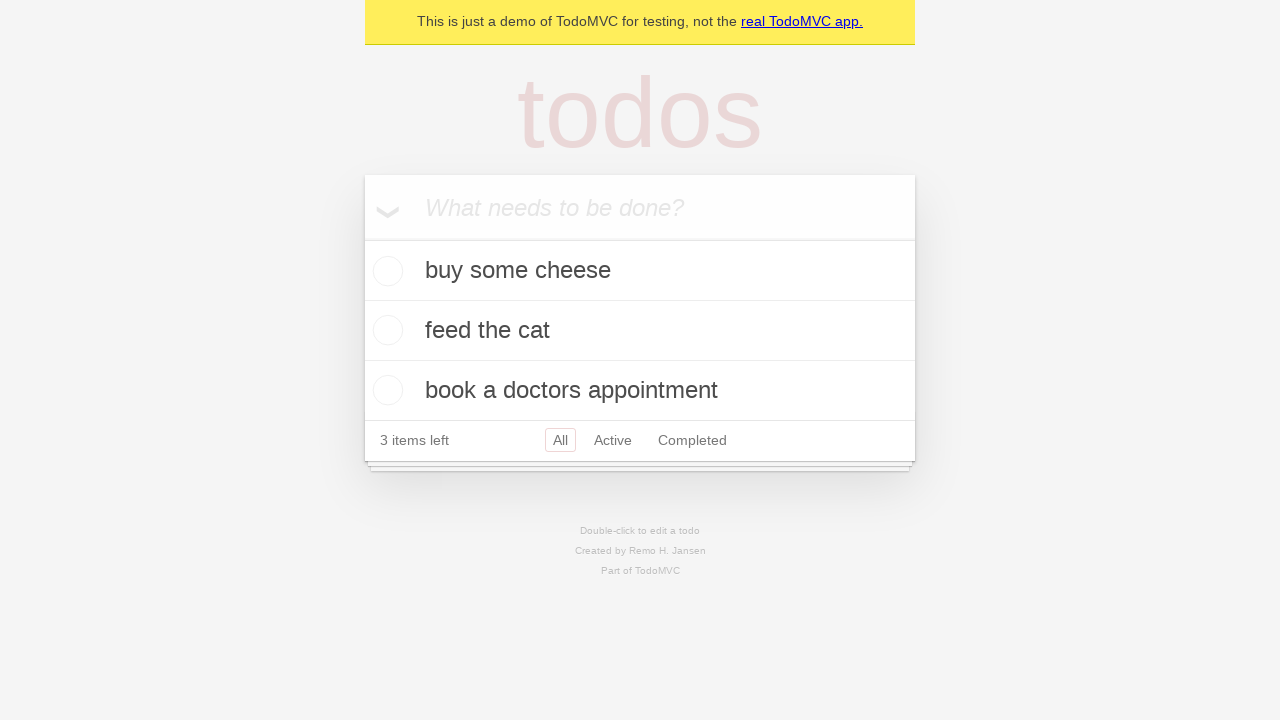

Complete all checkbox became visible
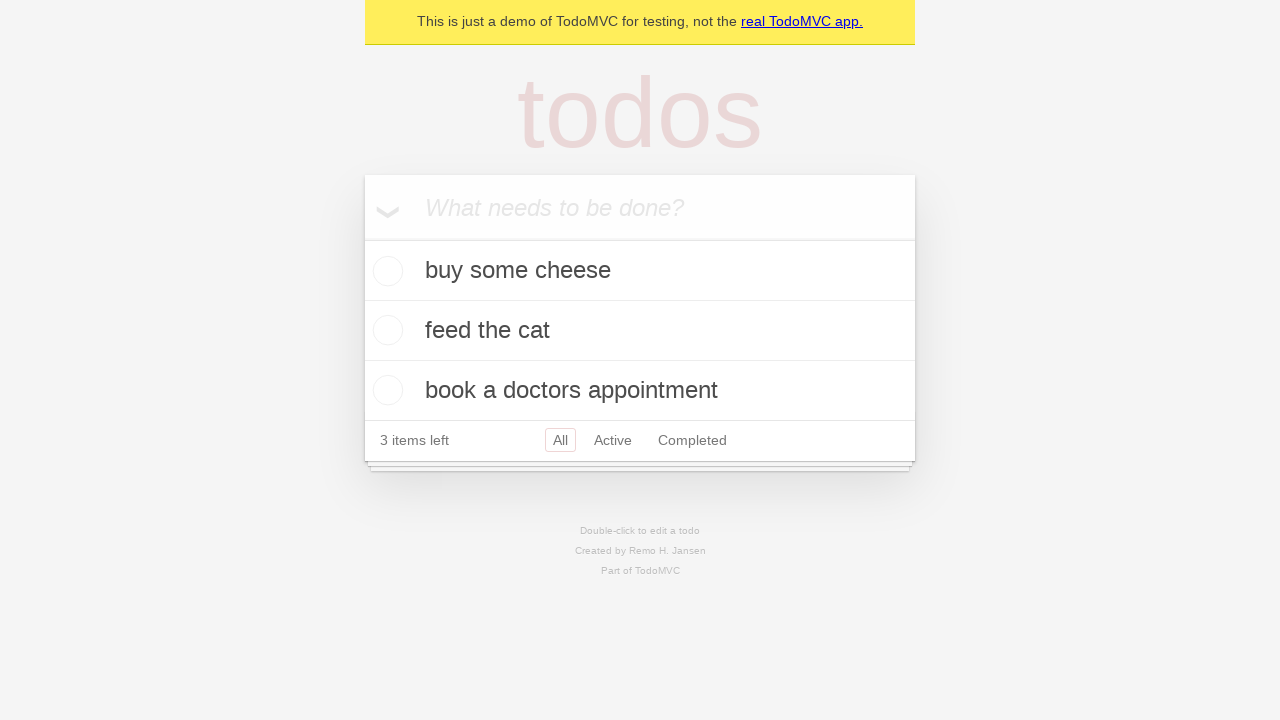

Checked the complete all checkbox to mark all items as completed at (362, 238) on .toggle-all
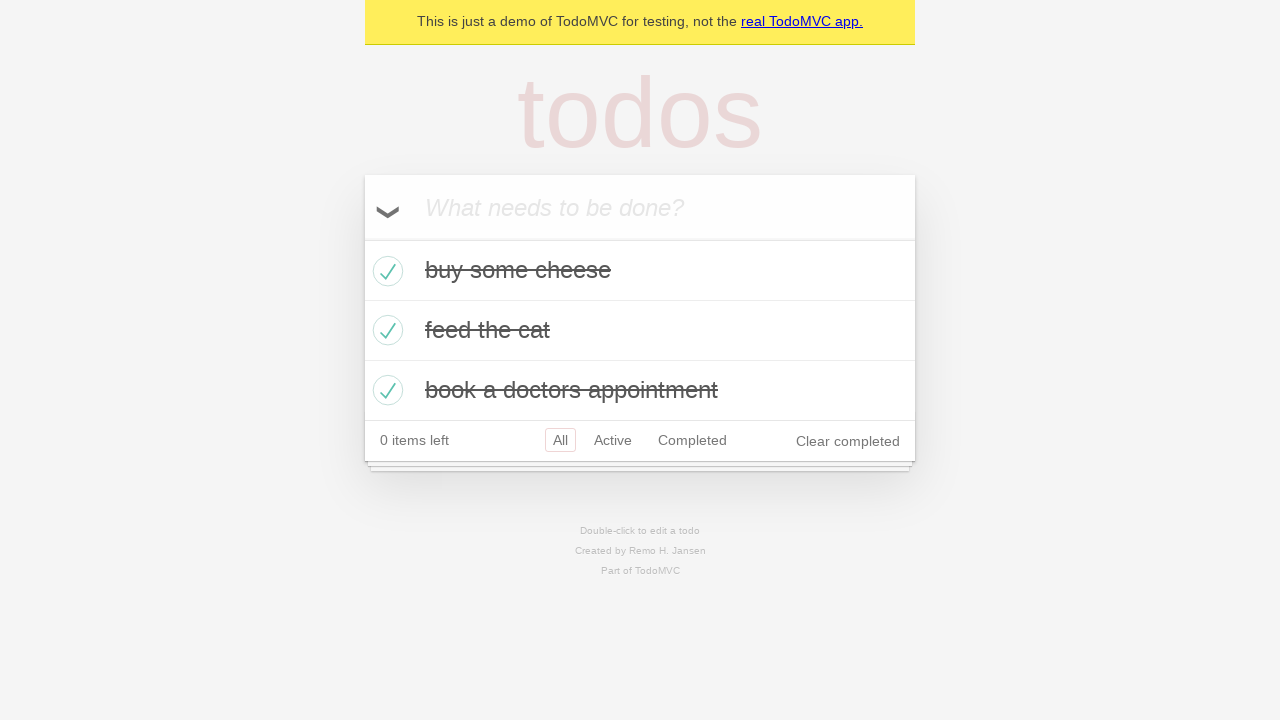

Complete all checkbox is still visible
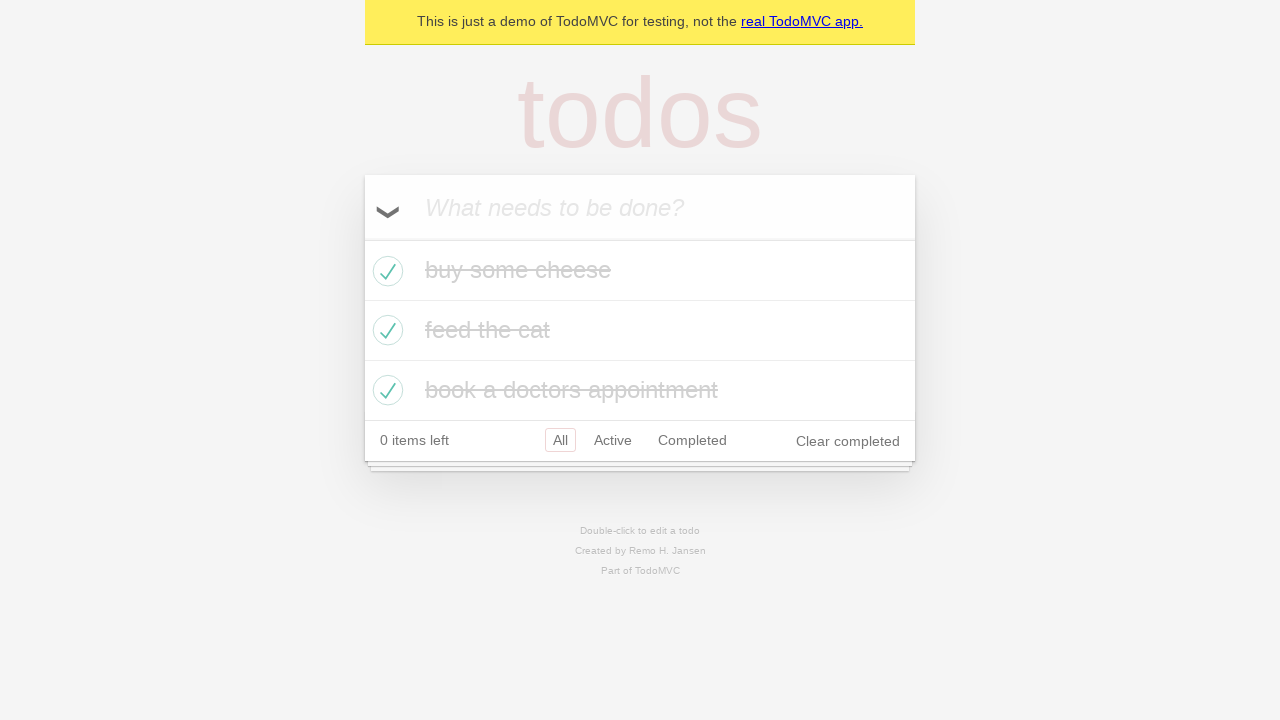

Unchecked the complete all checkbox to clear all completed items at (362, 238) on .toggle-all
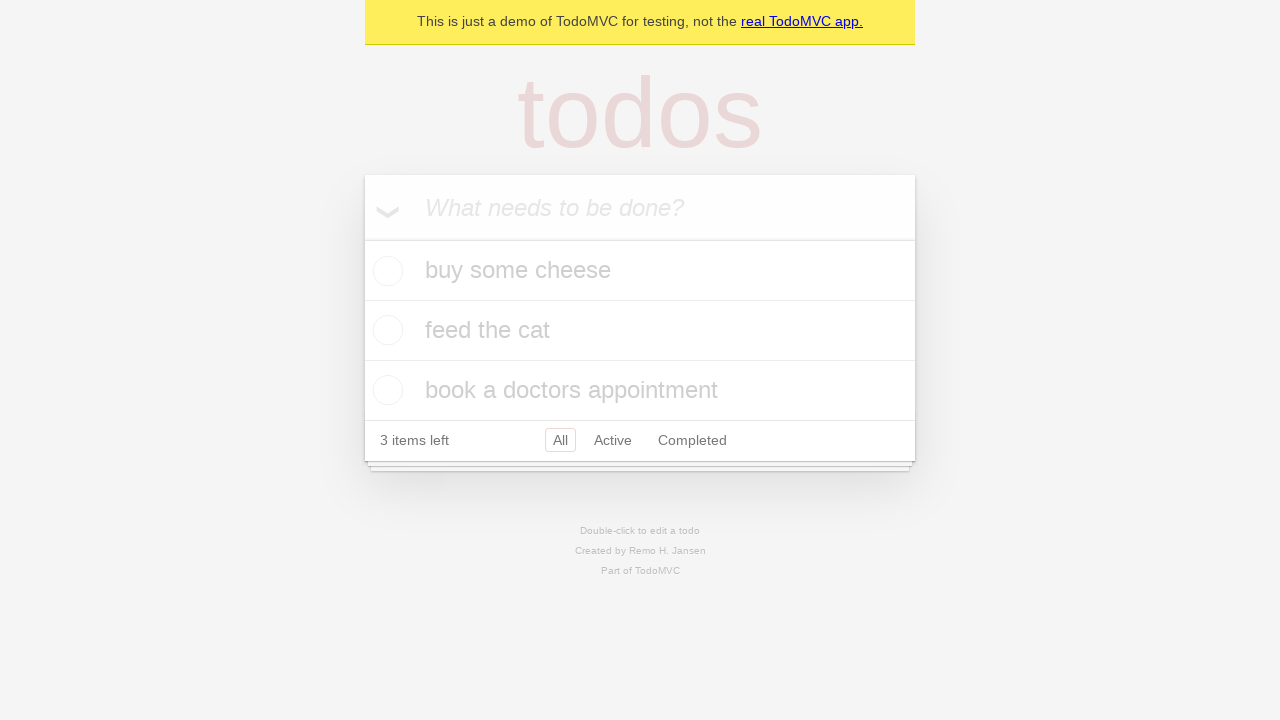

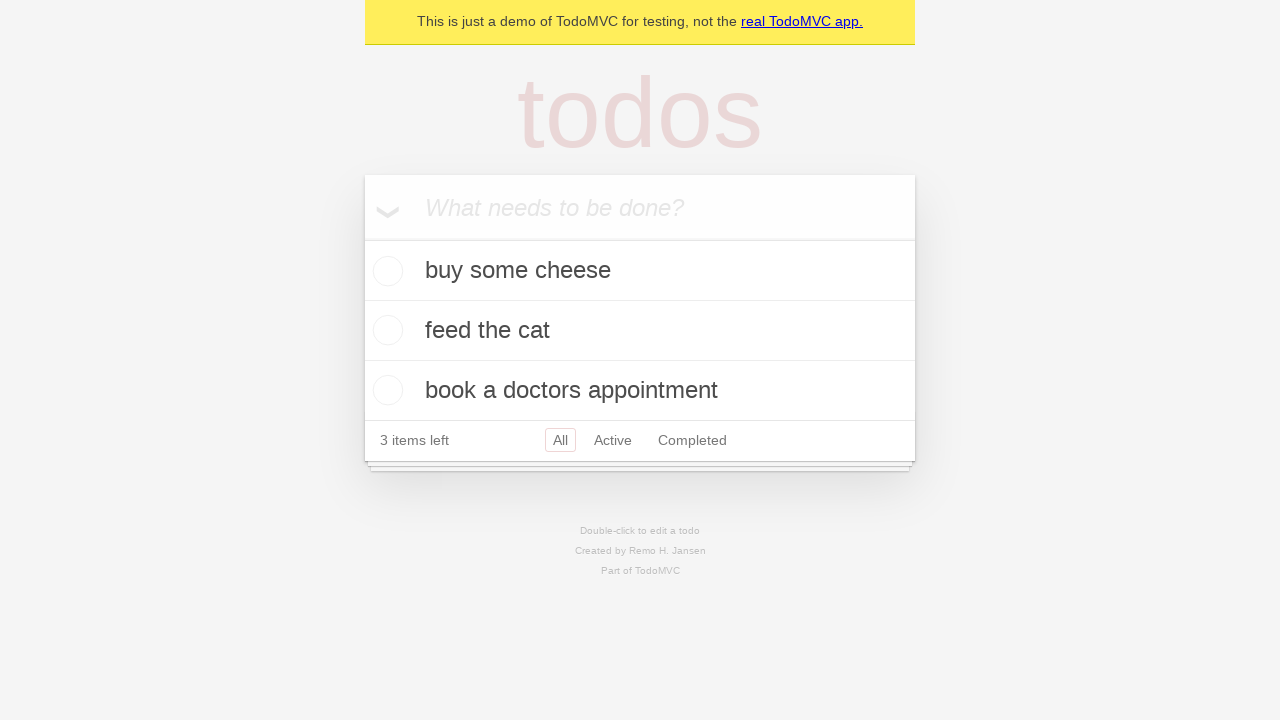